Tests form validation by entering an invalid phone number (too short) and verifying the form submission is prevented.

Starting URL: https://demoqa.com/automation-practice-form

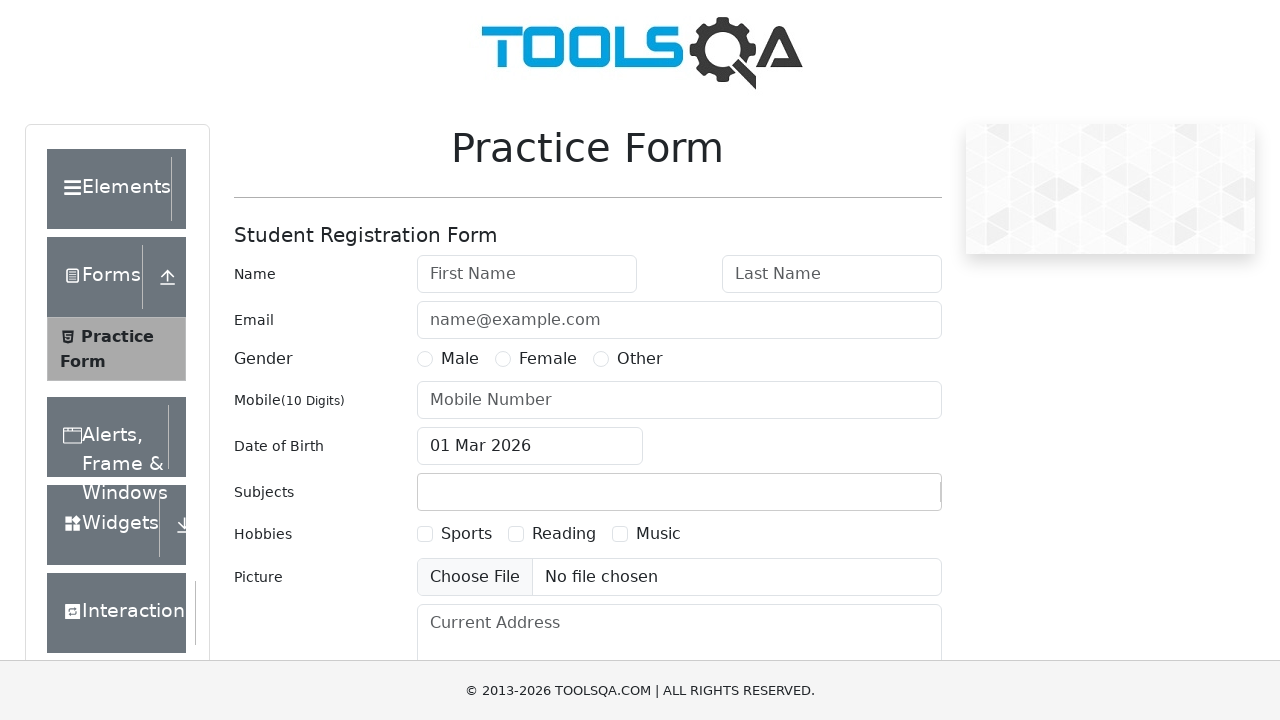

Filled first name field with 'Jhon' on #firstName
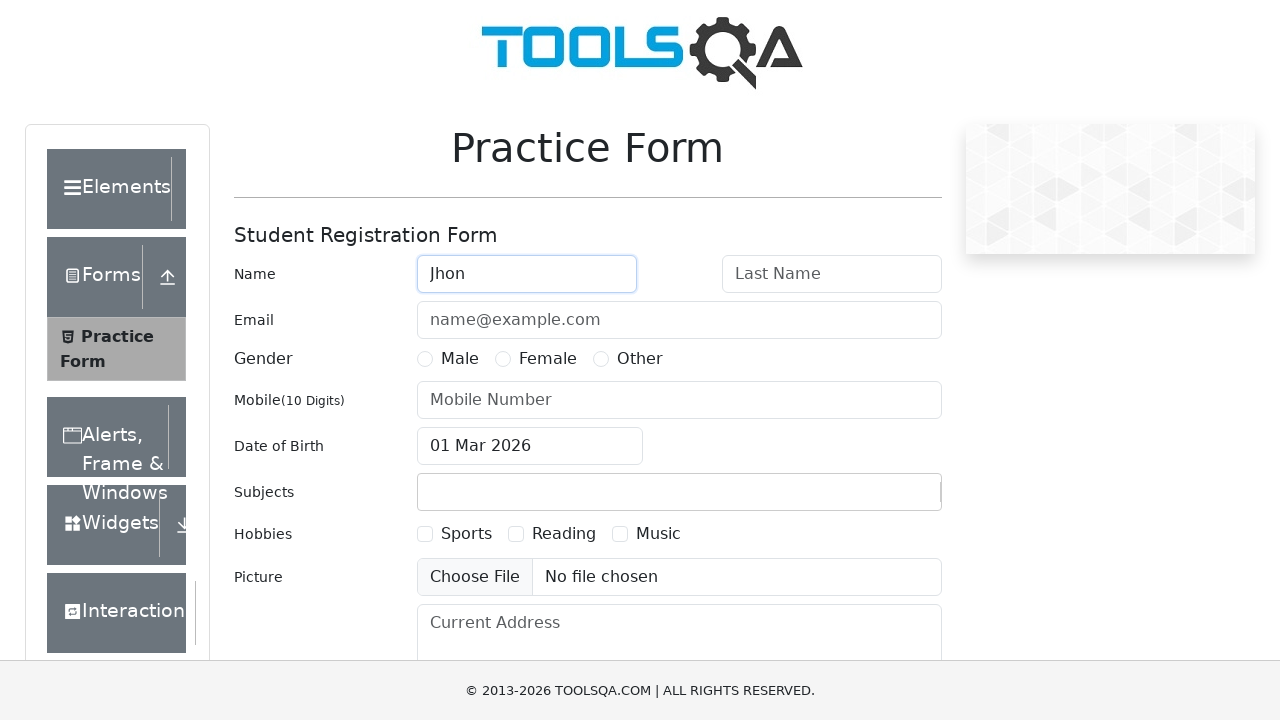

Filled last name field with 'Doe' on #lastName
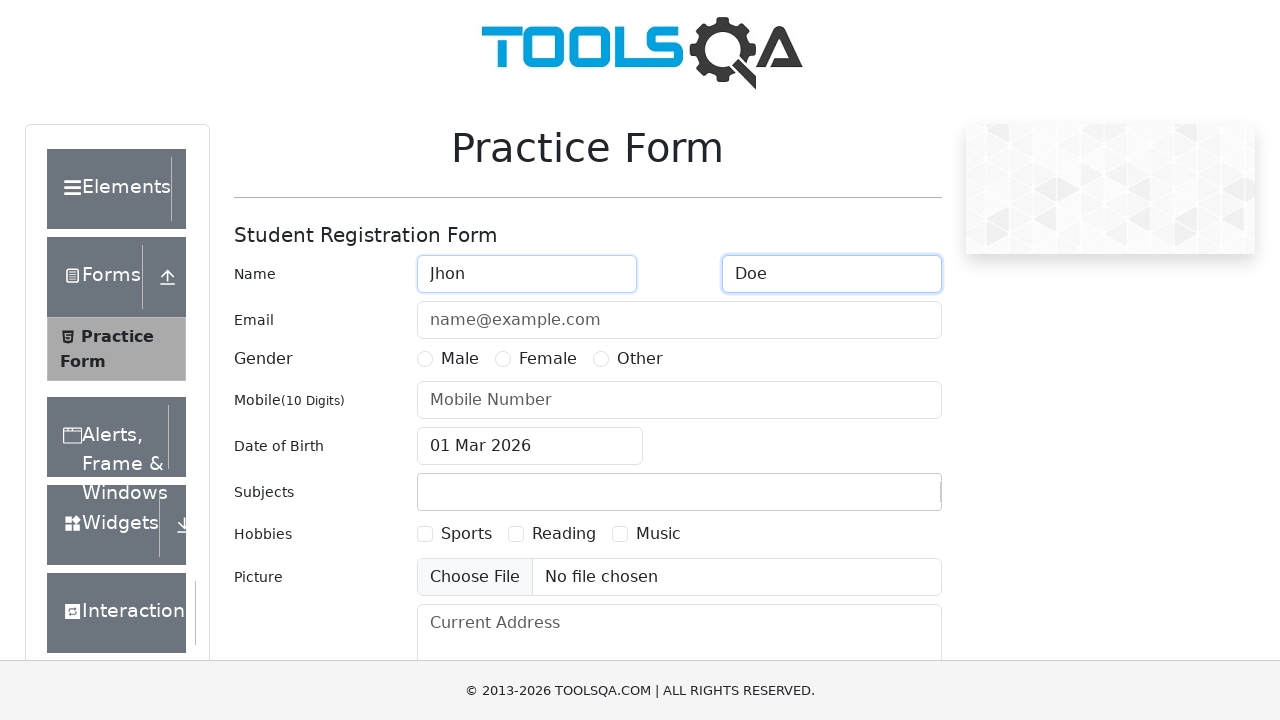

Filled email field with 'john.doe@example.com' on #userEmail
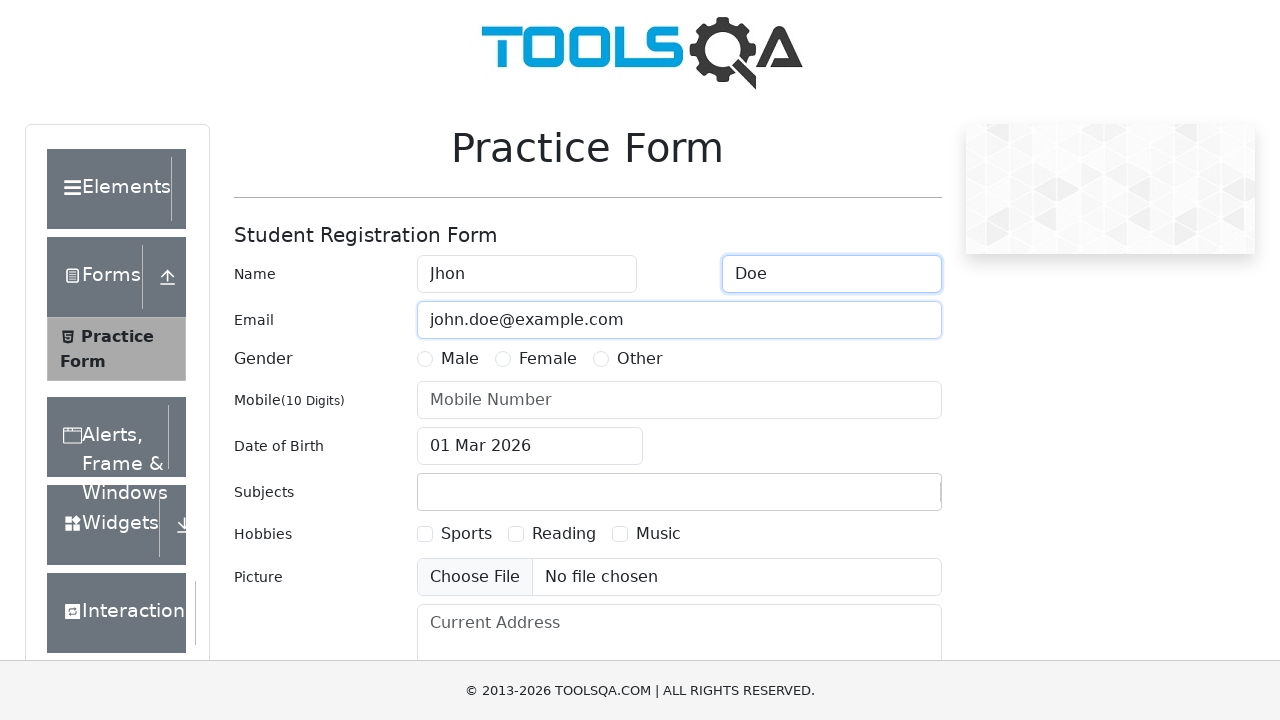

Selected 'Male' gender option at (460, 359) on xpath=//label[contains(text(),'Male')]
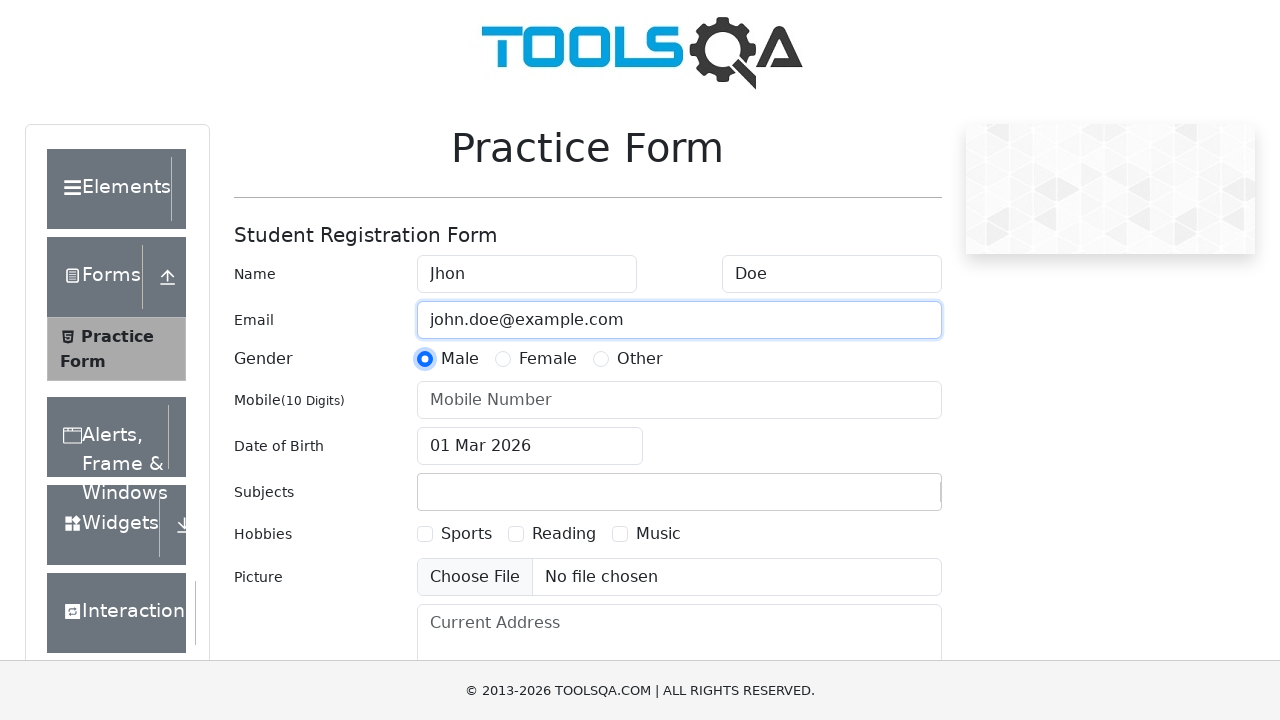

Filled phone number with invalid value '0' (too short) on #userNumber
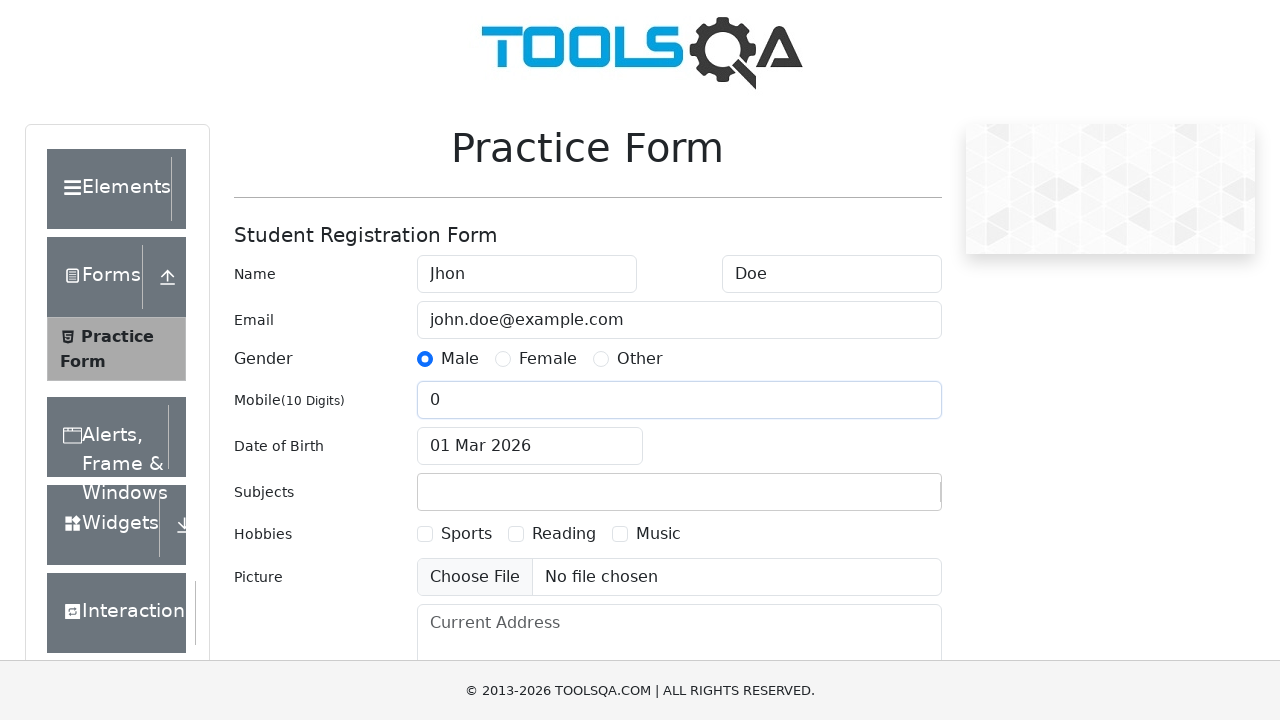

Filled current address field on #currentAddress
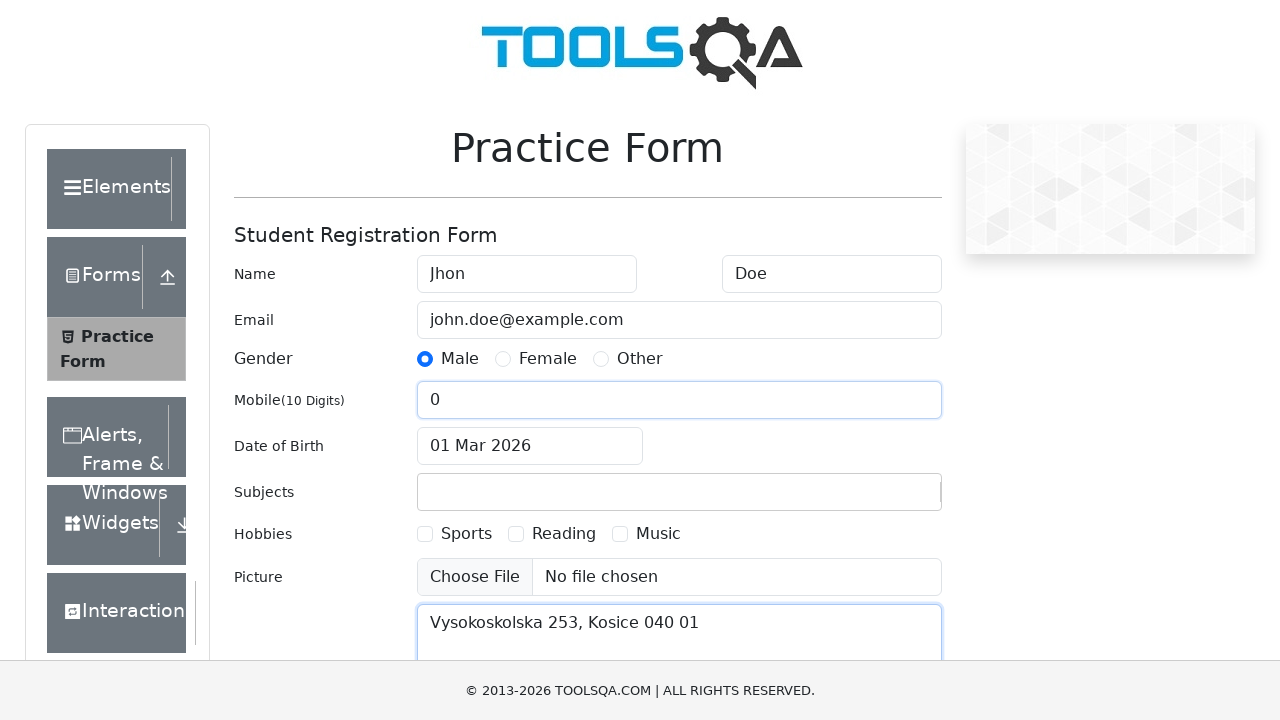

Selected 'Sports' hobby checkbox at (466, 534) on xpath=//label[contains(text(),'Sports')]
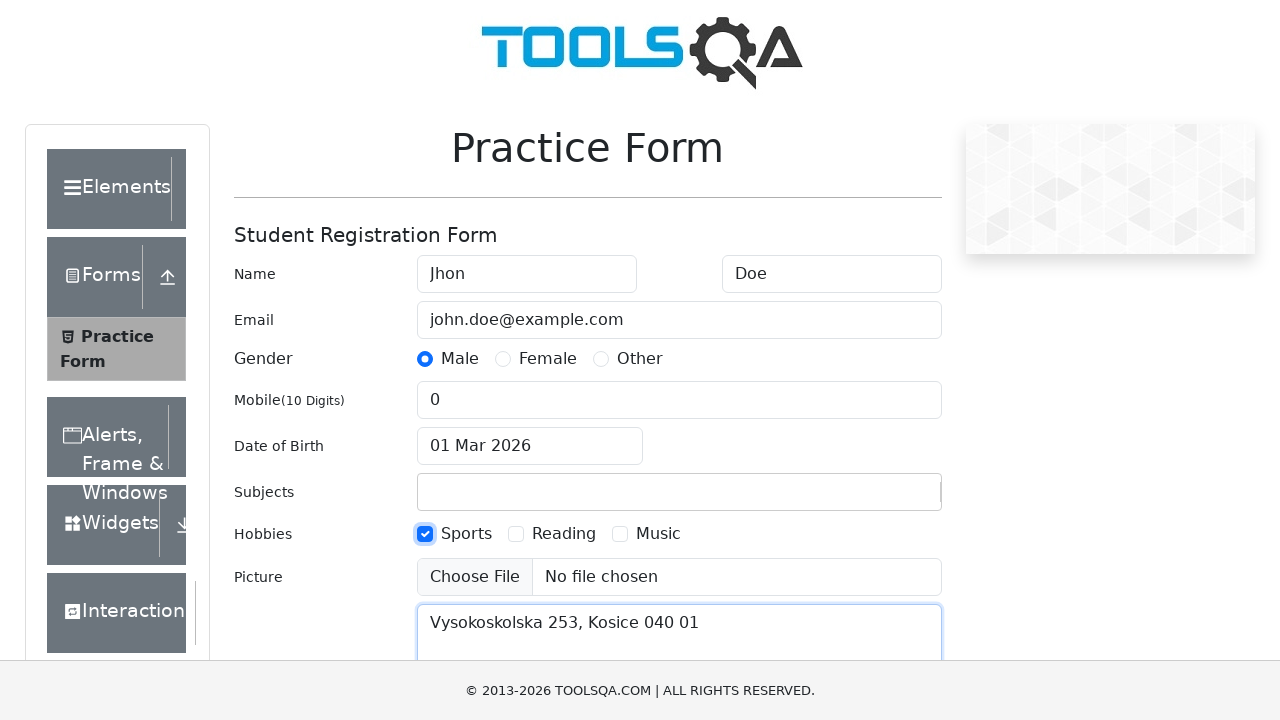

Attempted form submission by pressing Enter on submit button on #submit
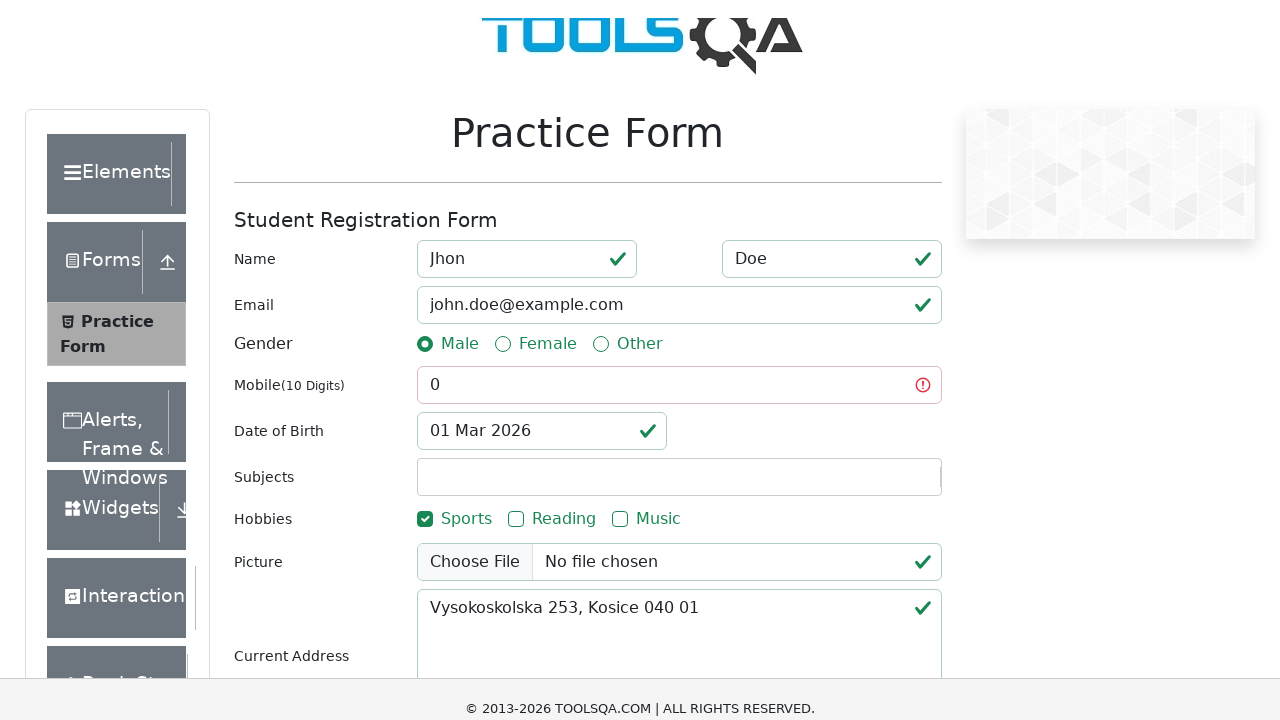

Waited 500ms for form validation response
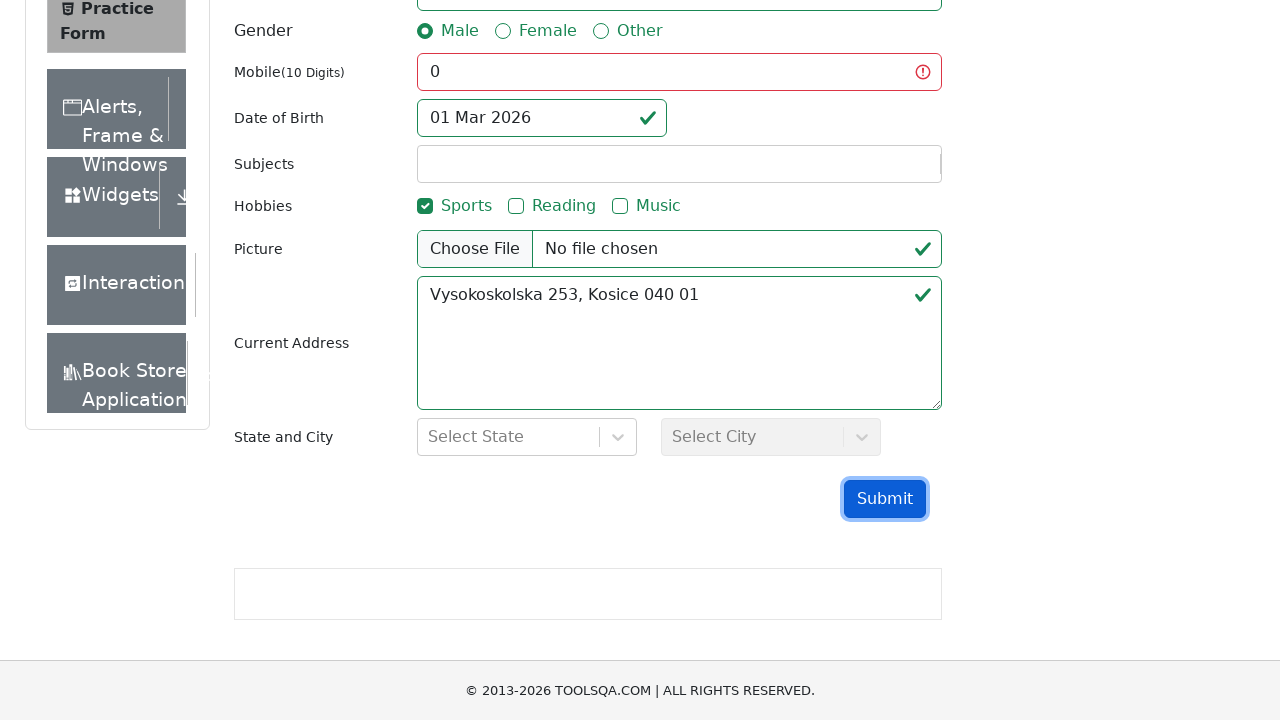

Verified that success modal was not displayed - form validation prevented submission
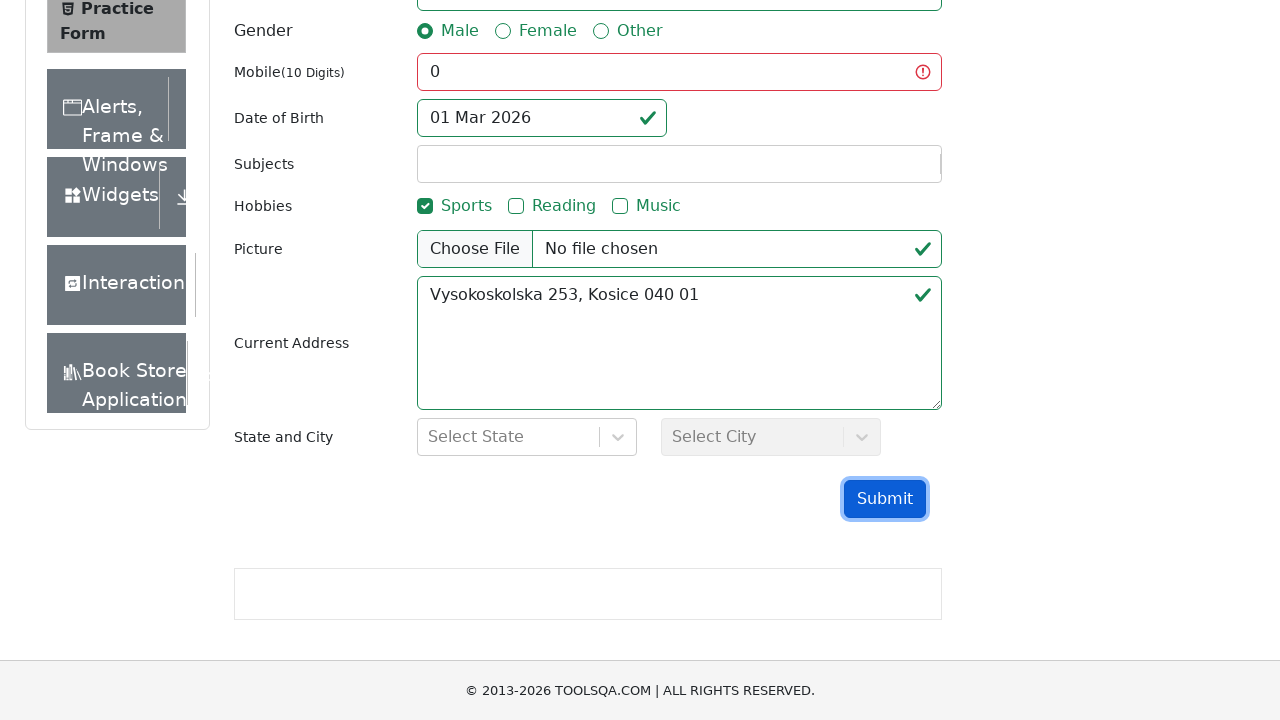

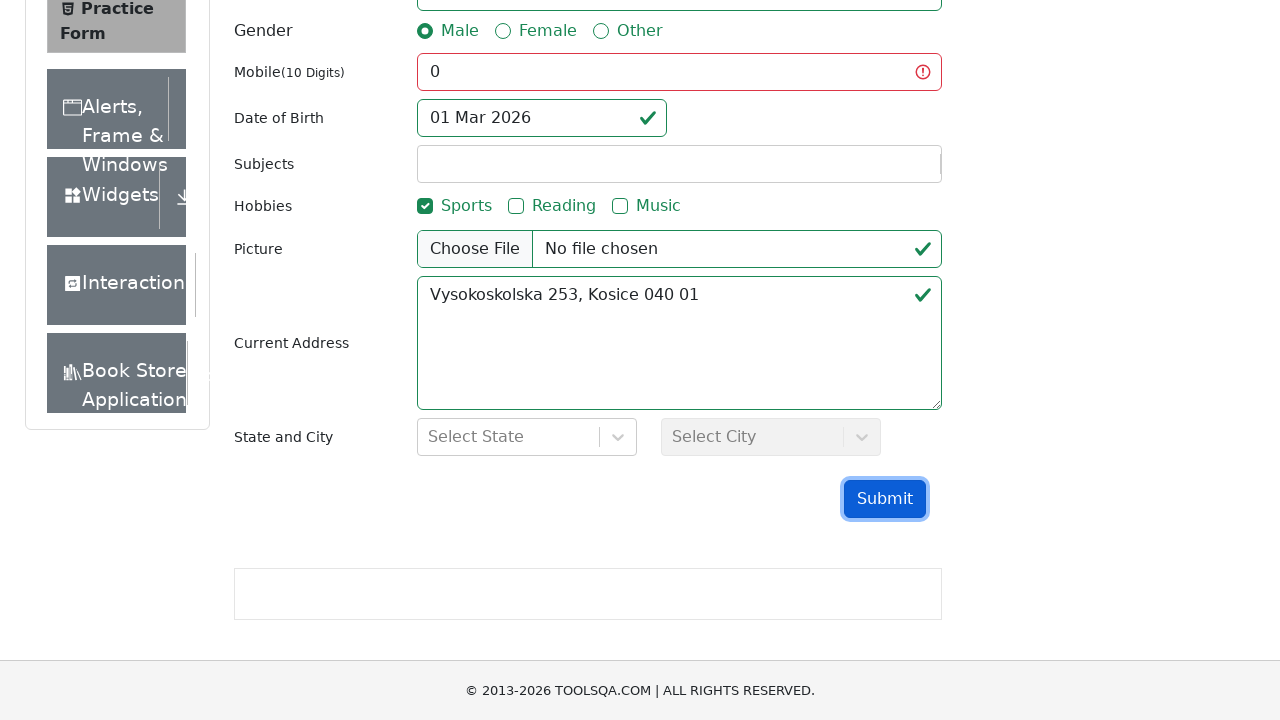